Tests dropdown interaction by clicking on a dropdown button and navigating through options using keyboard arrow keys

Starting URL: https://www.railyatri.in/train-ticket/create-new-irctc-user

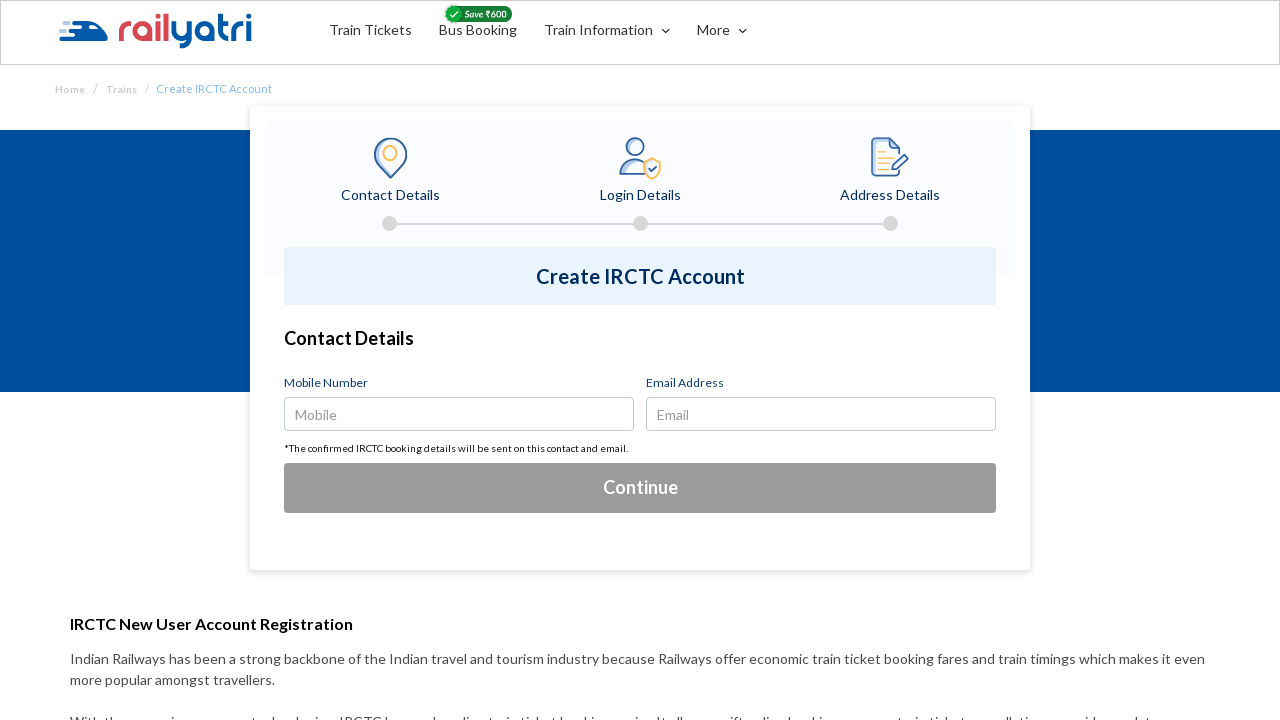

Clicked on dropdown button to open it at (640, 488) on (//button[@type='button'])[1]
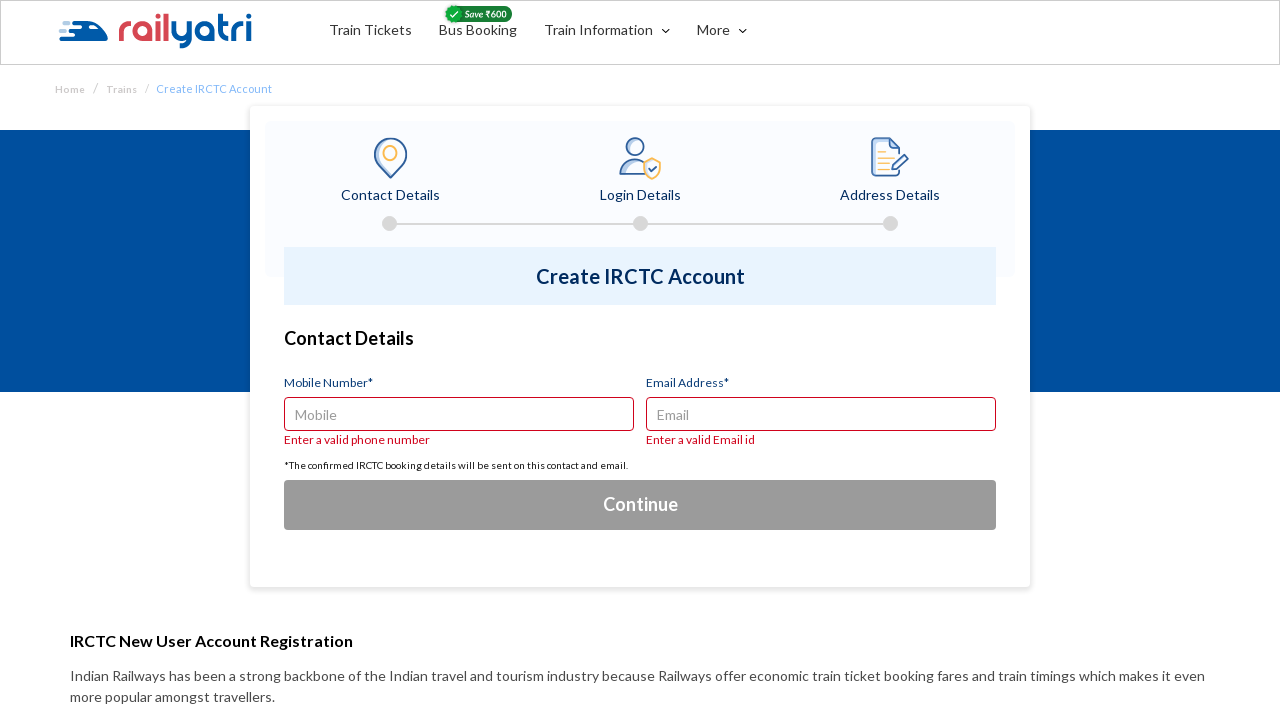

Pressed ArrowDown key to navigate dropdown option 1
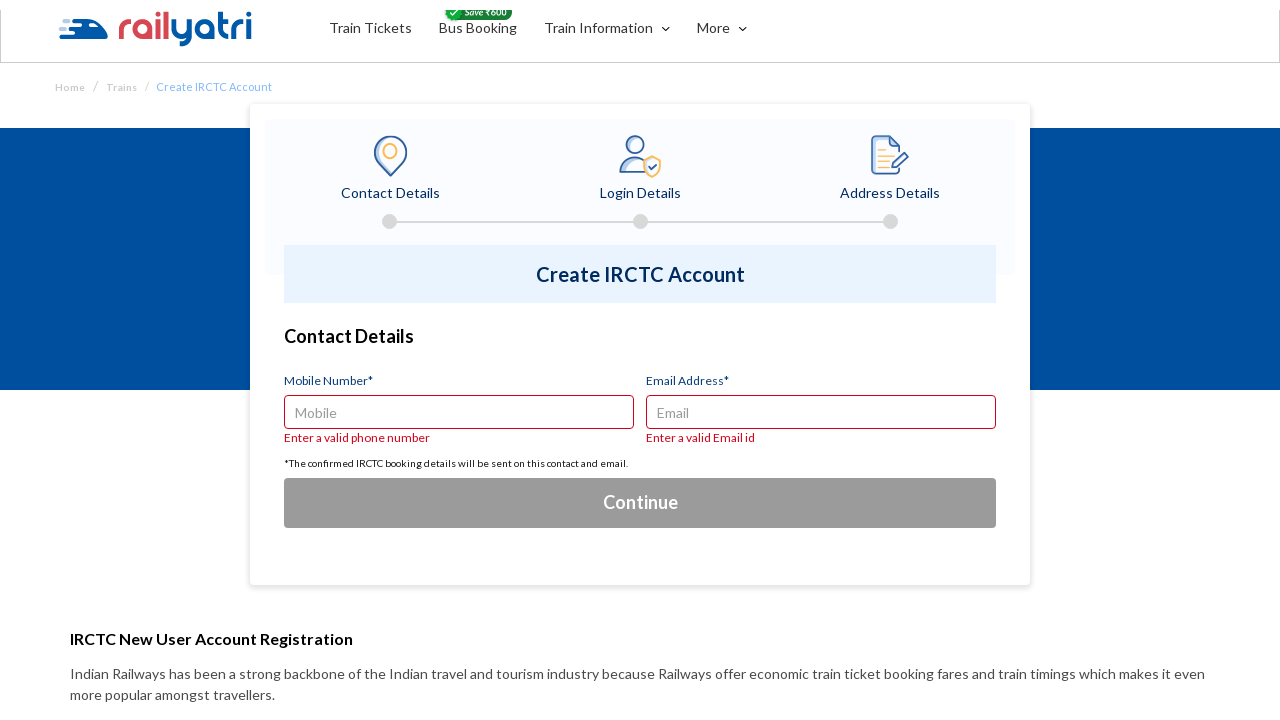

Waited 1 second after navigating to dropdown option 1
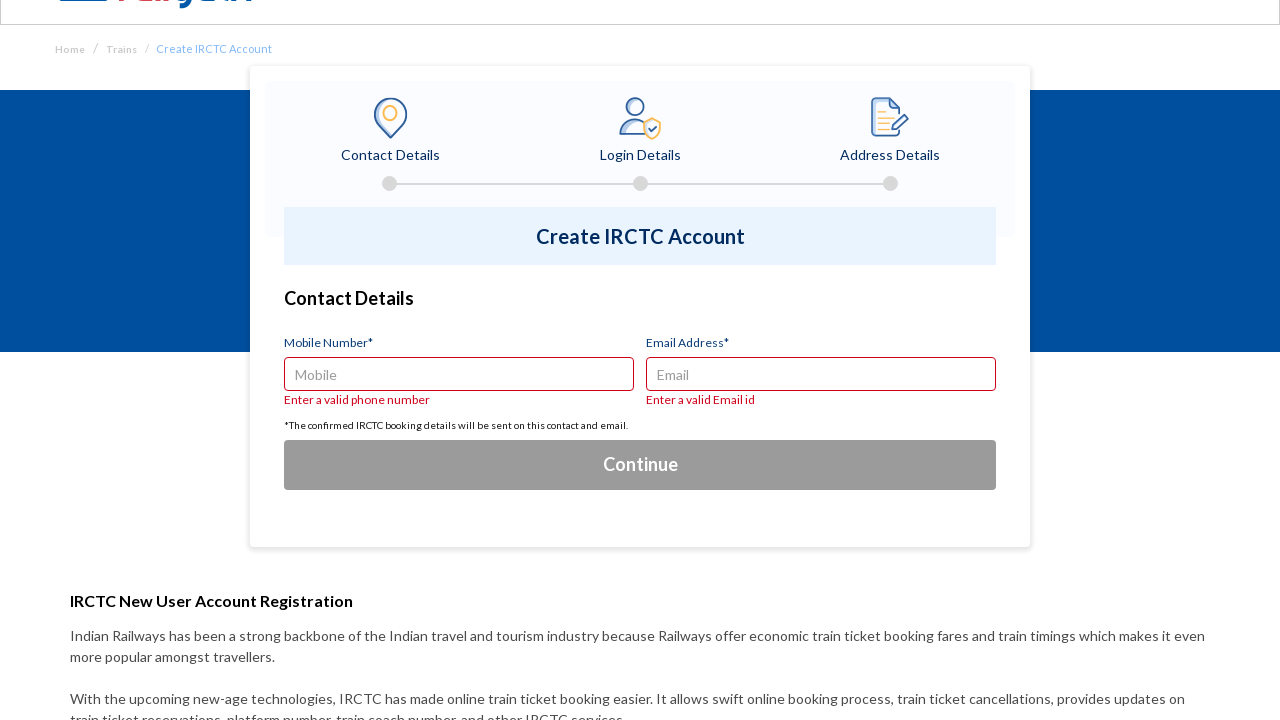

Pressed ArrowDown key to navigate dropdown option 2
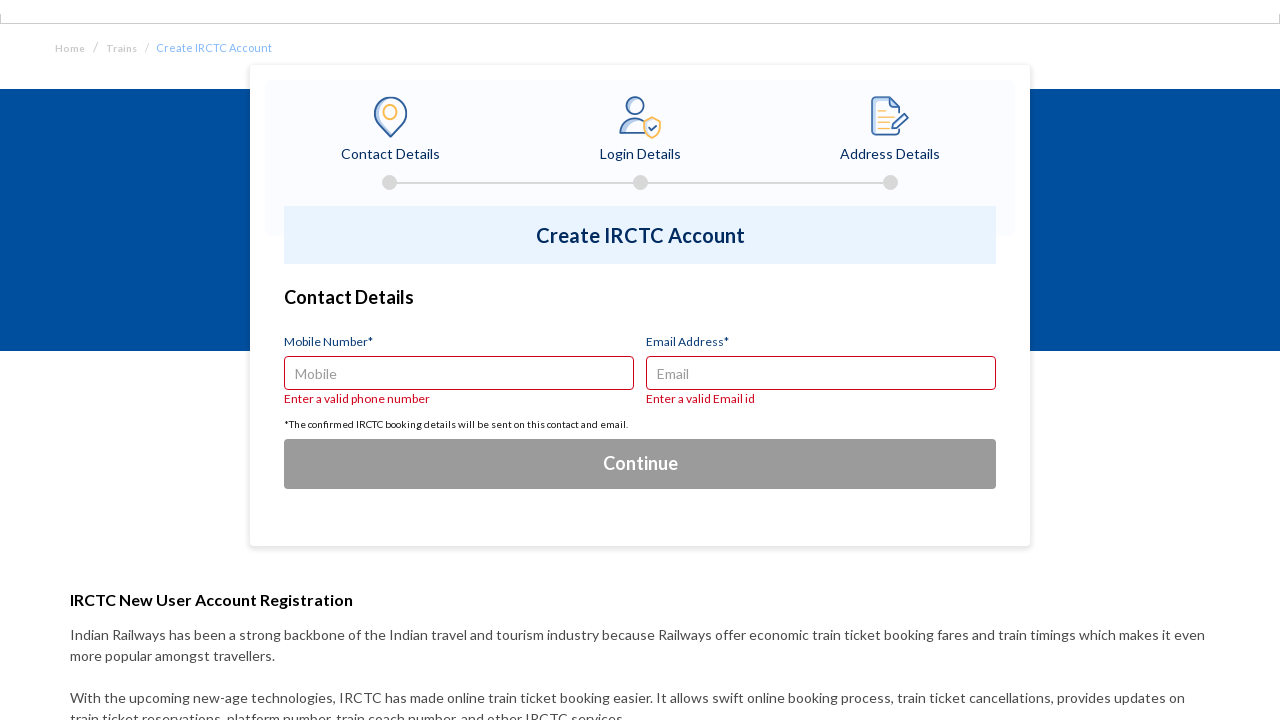

Waited 1 second after navigating to dropdown option 2
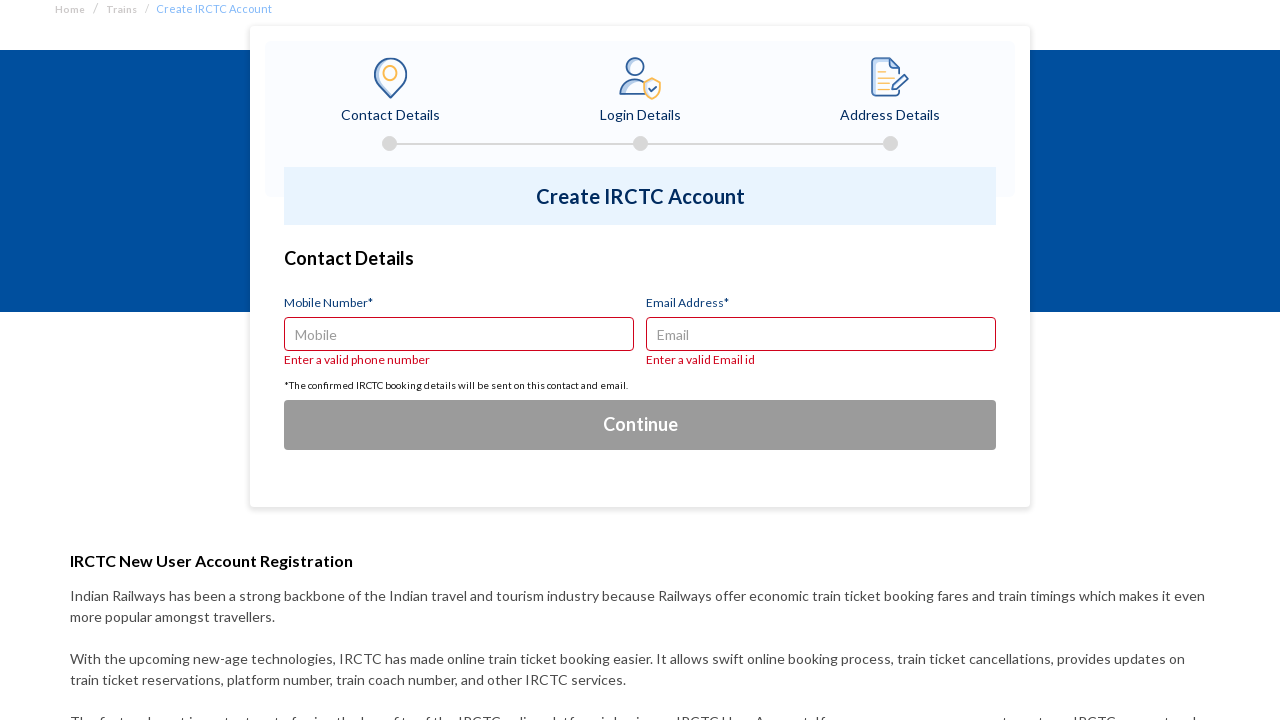

Pressed ArrowDown key to navigate dropdown option 3
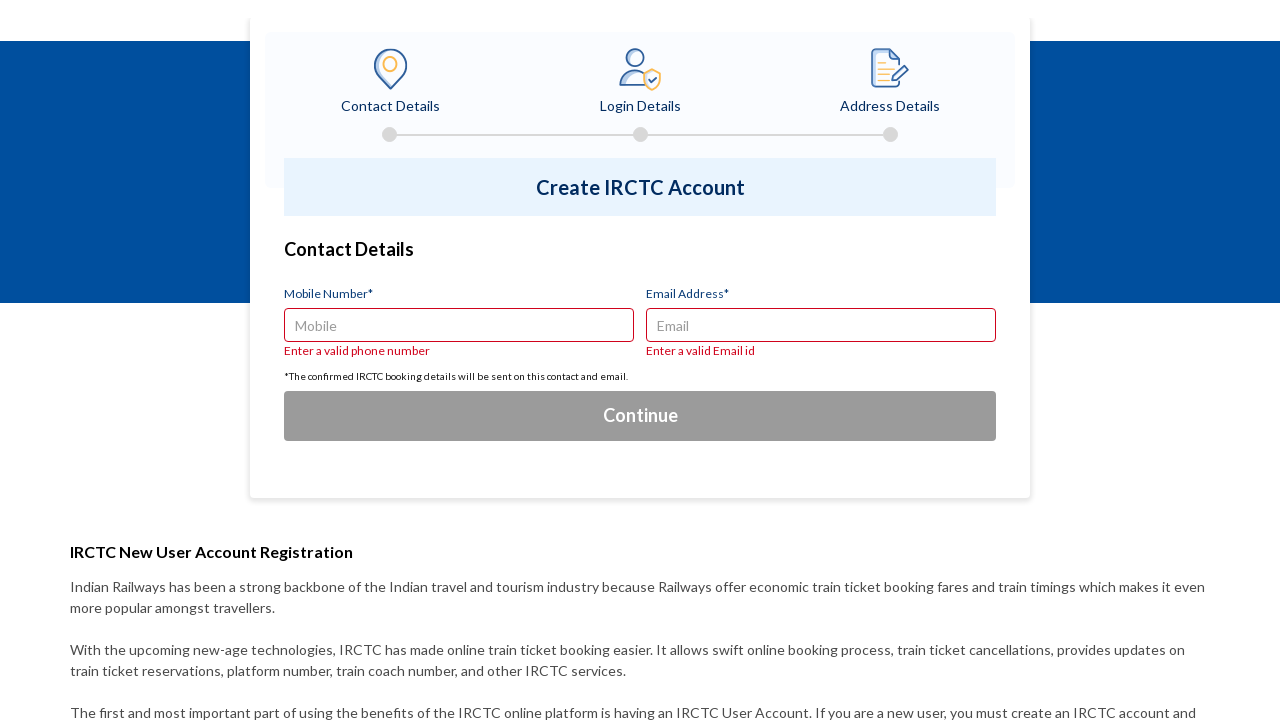

Waited 1 second after navigating to dropdown option 3
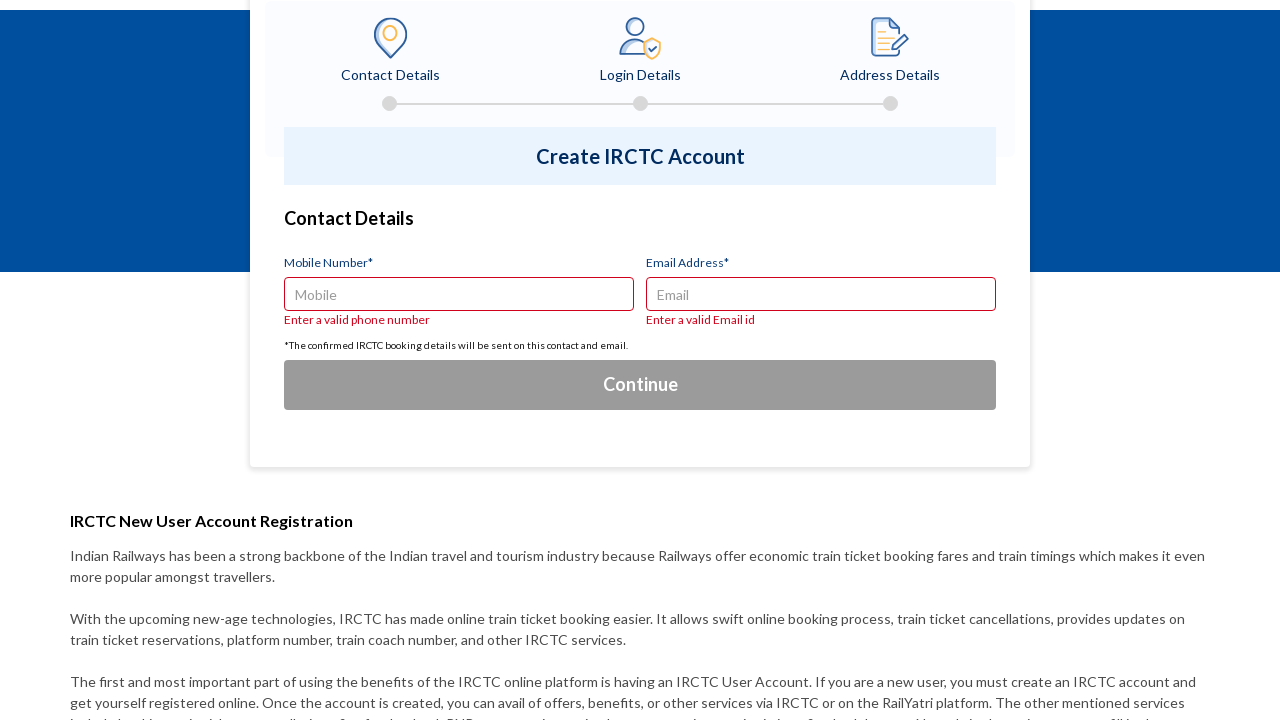

Pressed ArrowDown key to navigate dropdown option 4
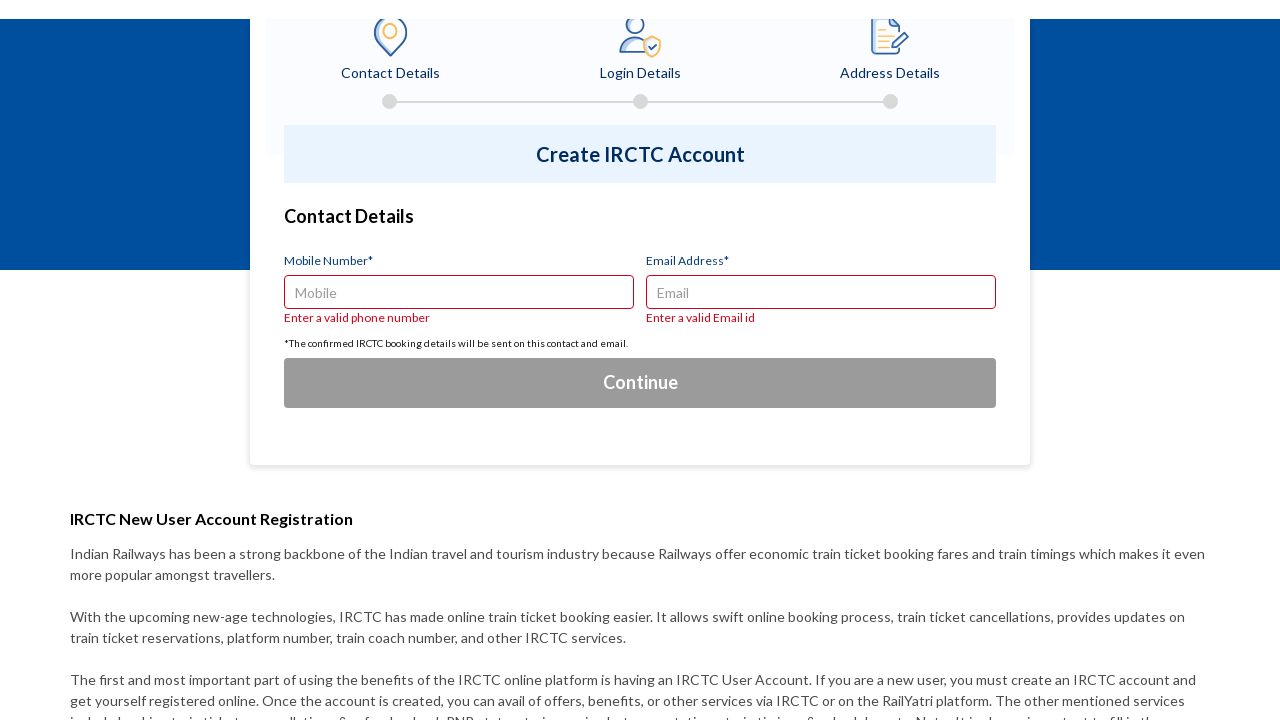

Waited 1 second after navigating to dropdown option 4
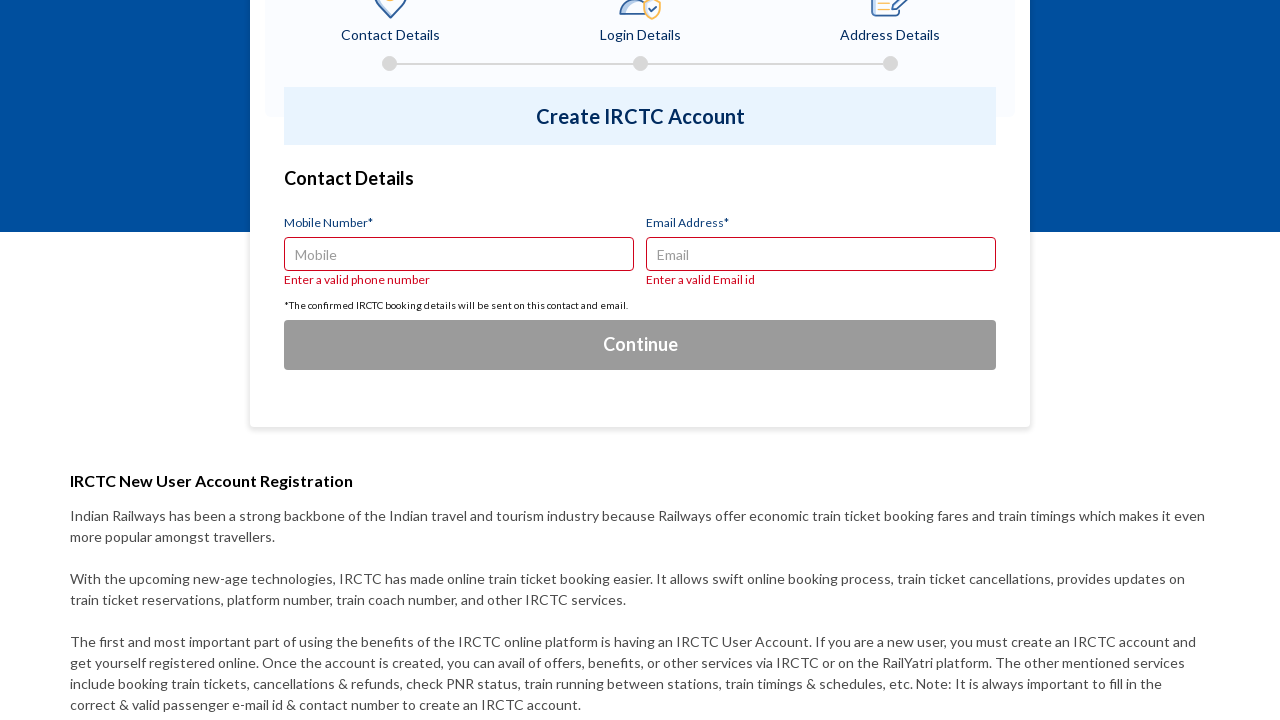

Pressed ArrowDown key to navigate dropdown option 5
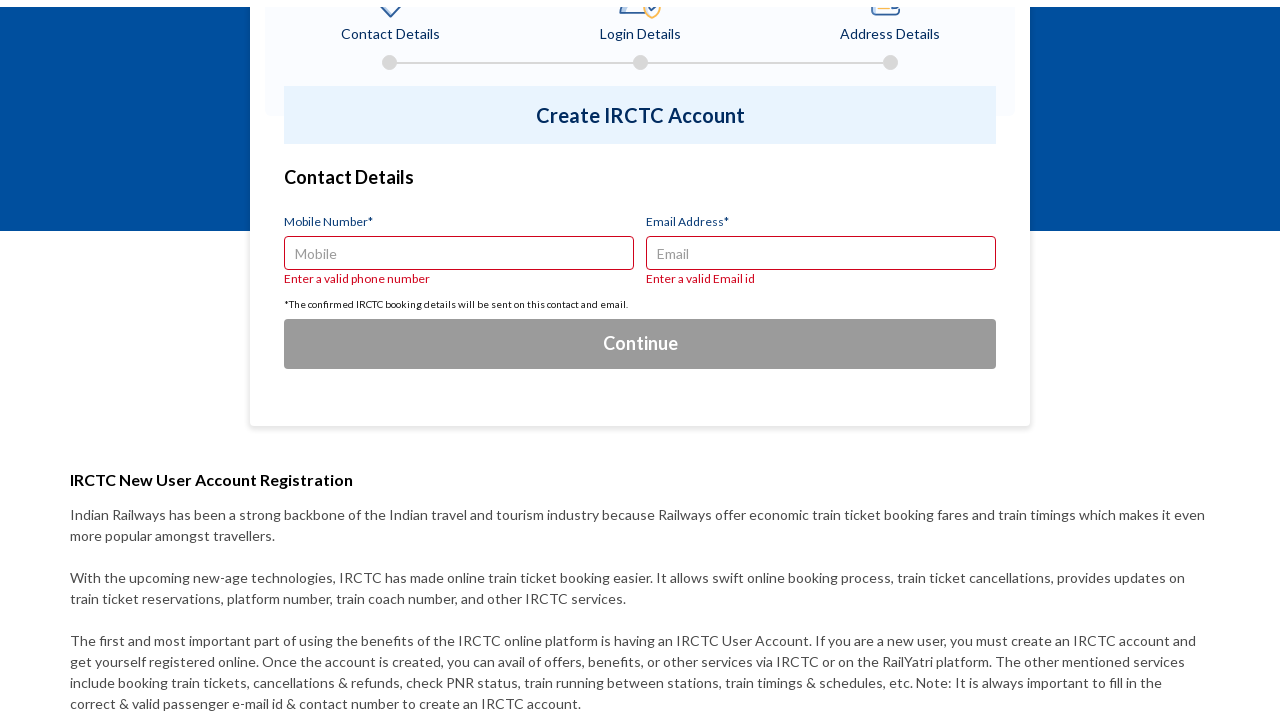

Waited 1 second after navigating to dropdown option 5
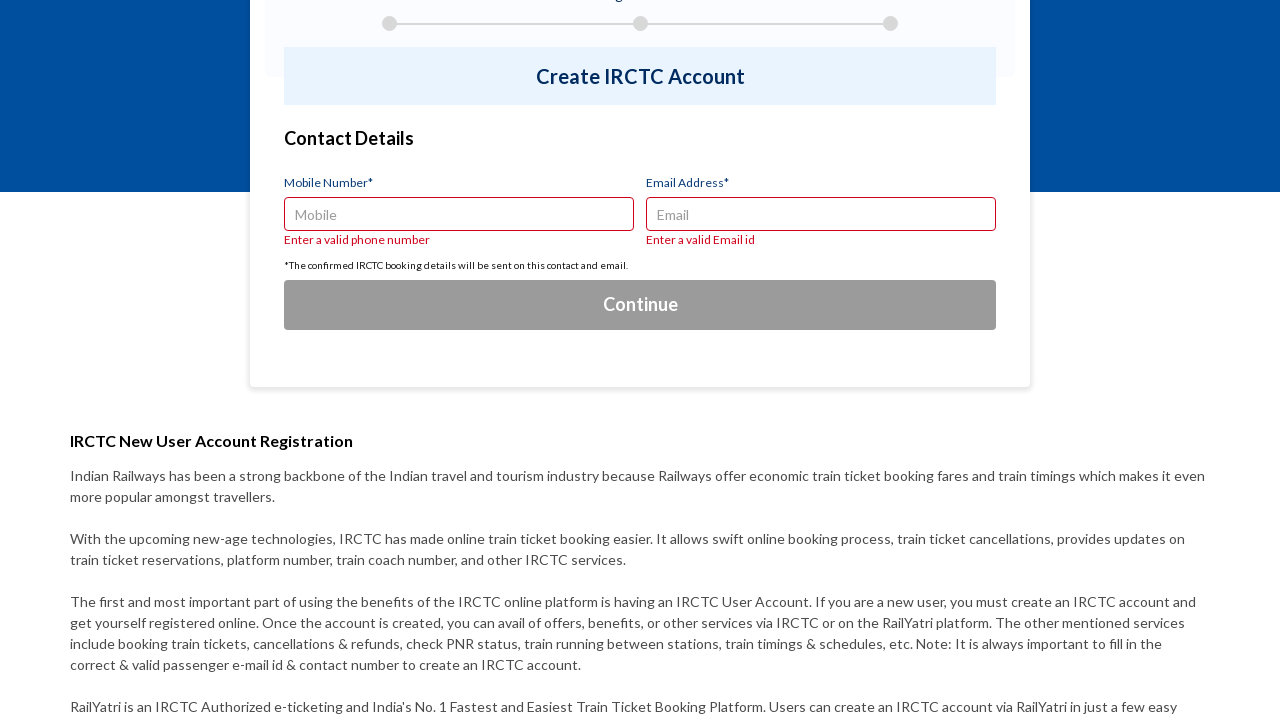

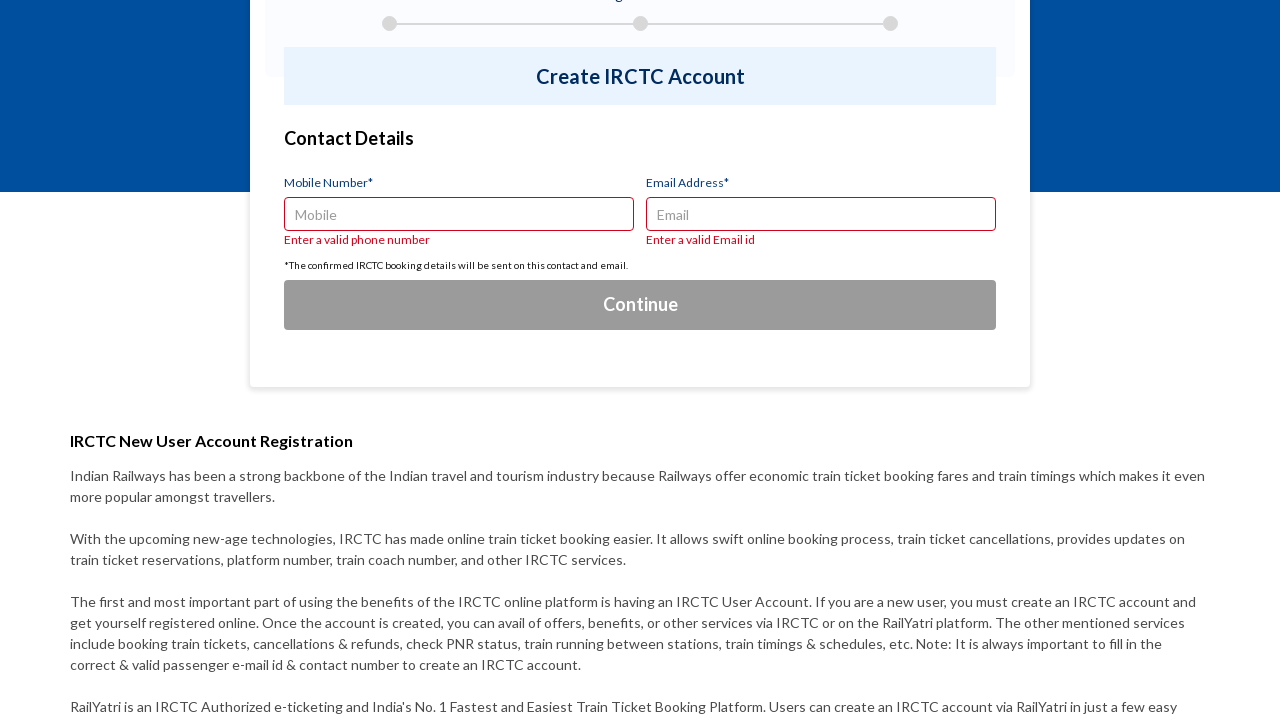